Navigates to the Sortable Data Tables page on the-internet.herokuapp.com and verifies the table with headers and data rows is present and accessible.

Starting URL: http://the-internet.herokuapp.com/

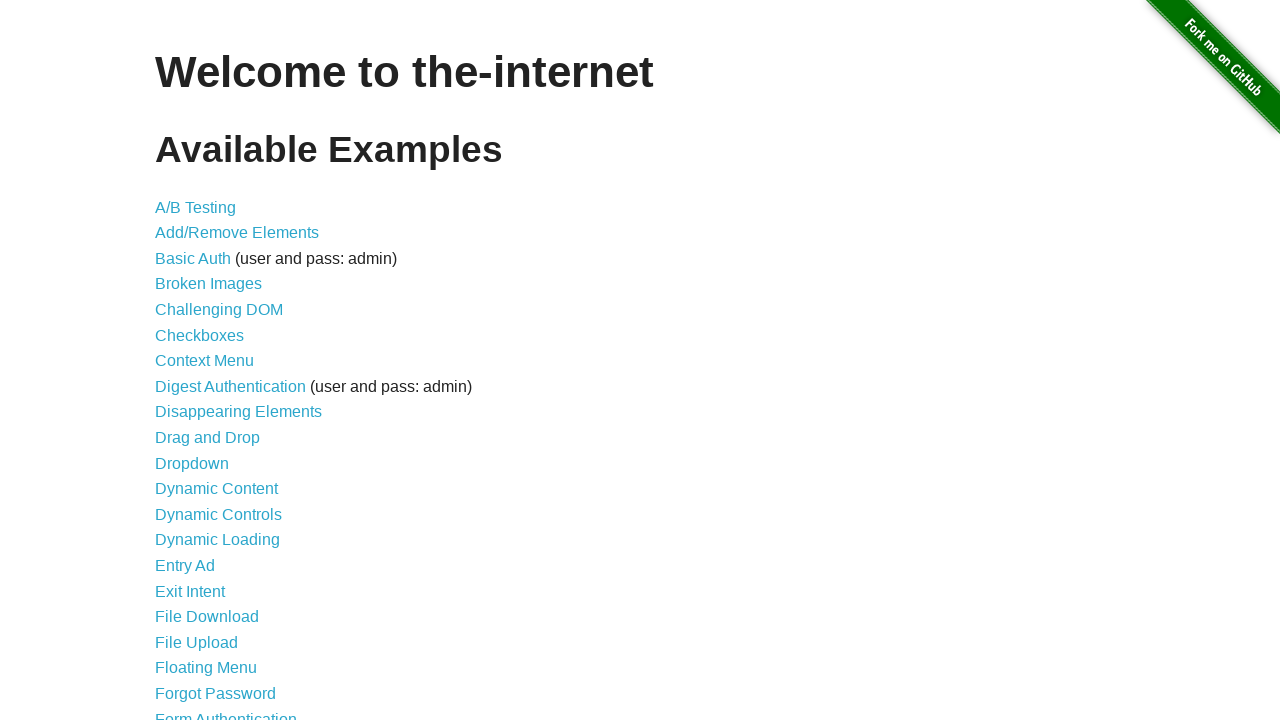

Clicked on 'Sortable Data Tables' link at (230, 574) on text=Sortable Data Tables
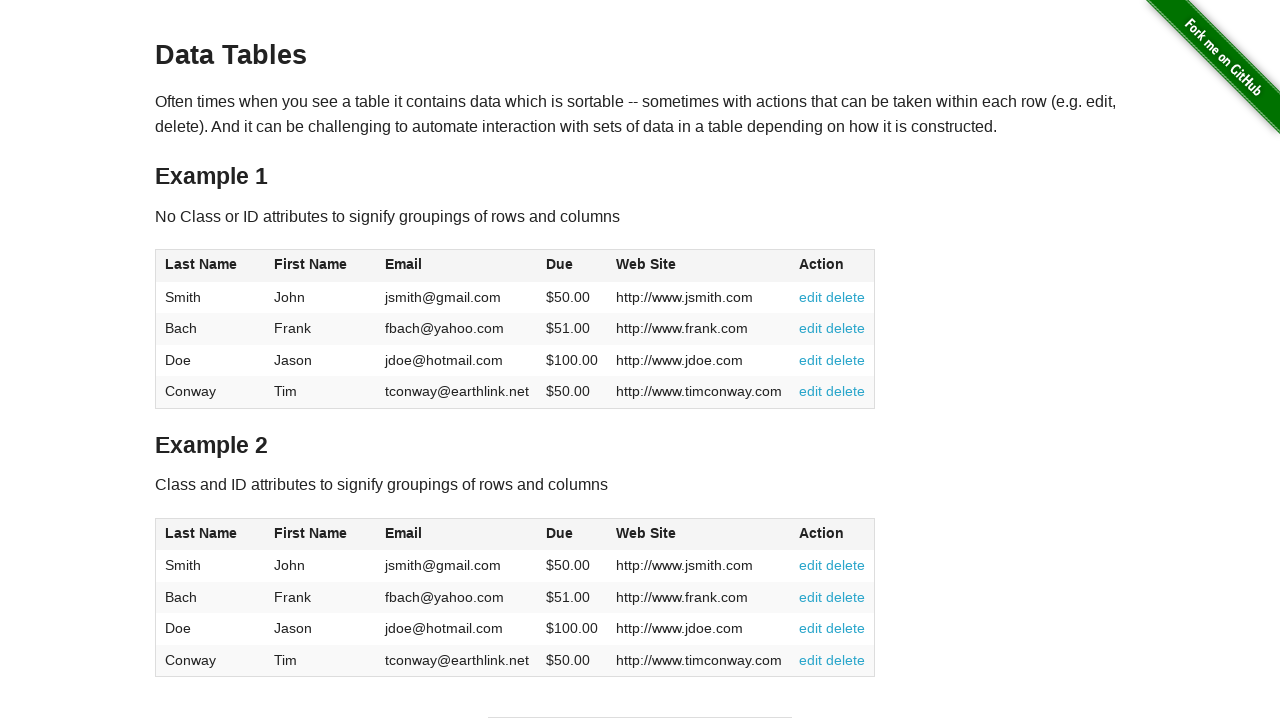

Table #table1 became visible
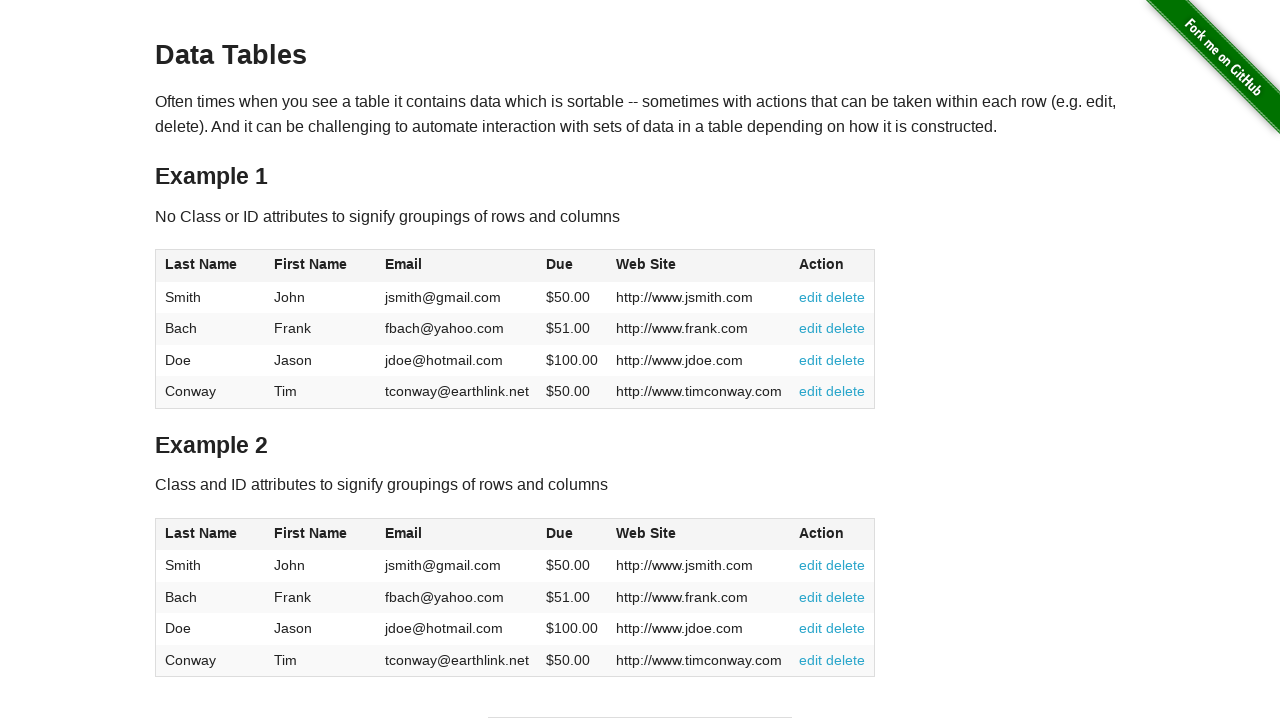

Table header span in first column is present
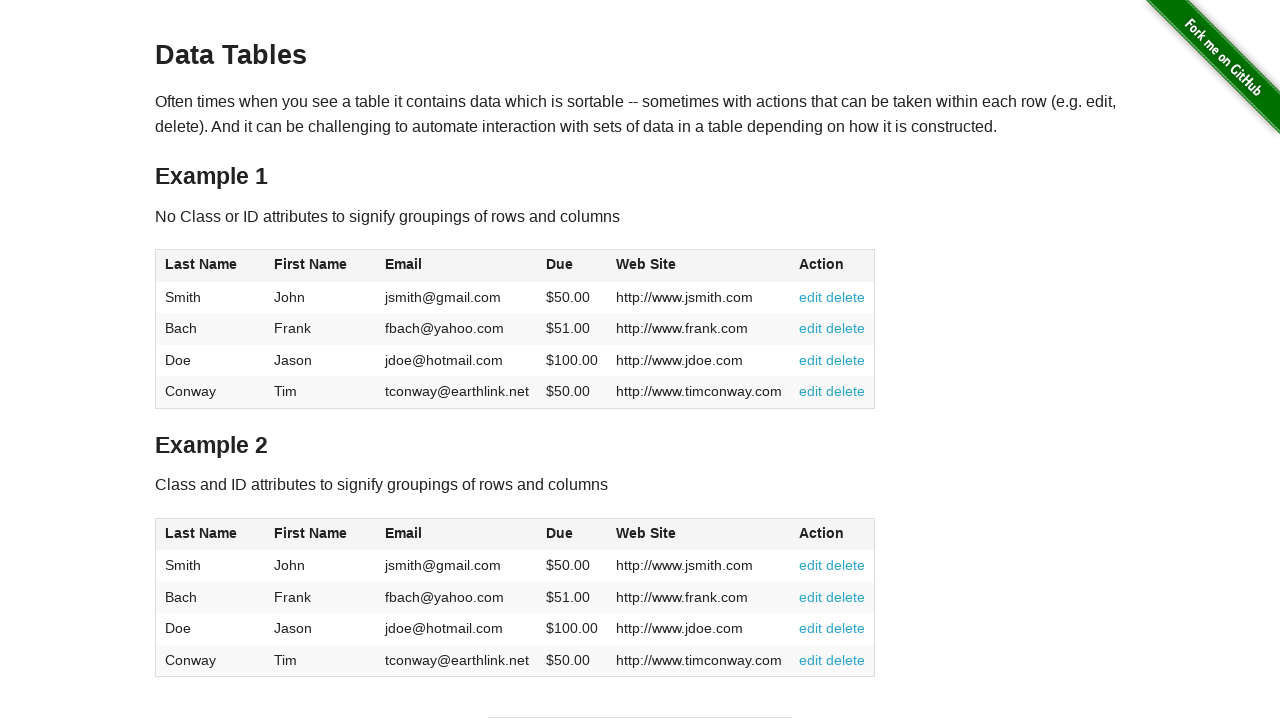

Table body first row first cell is present
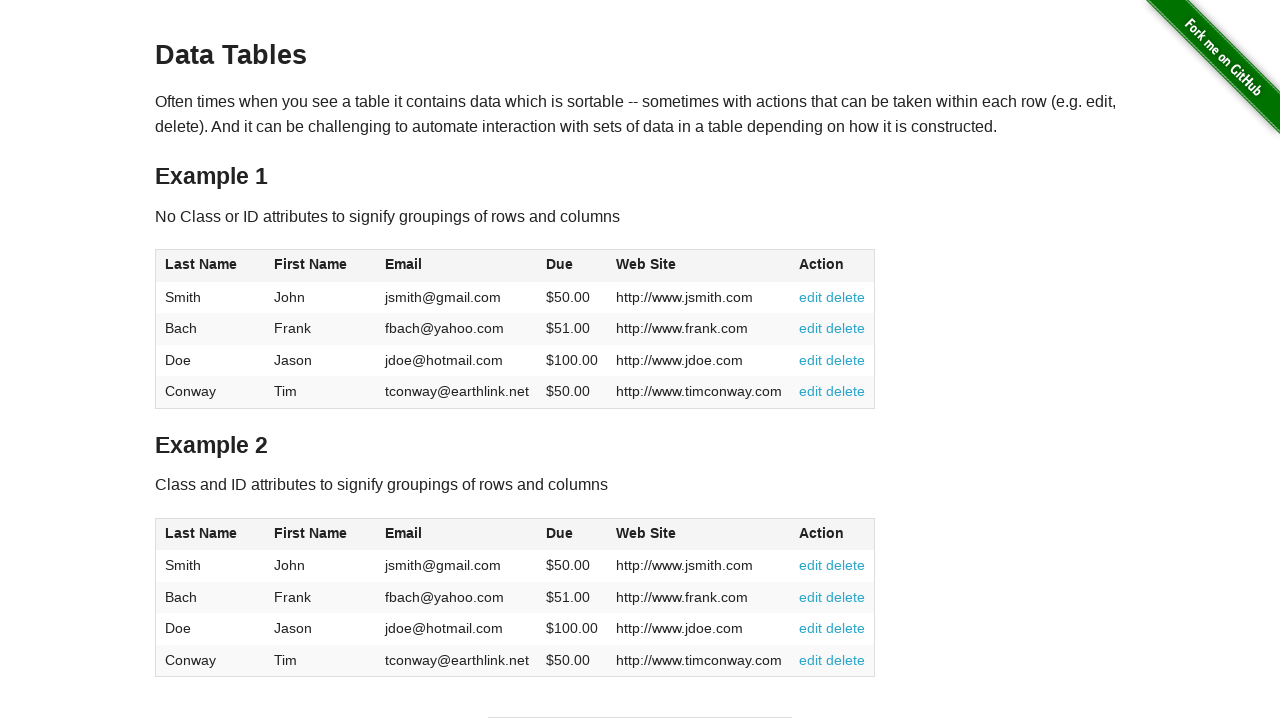

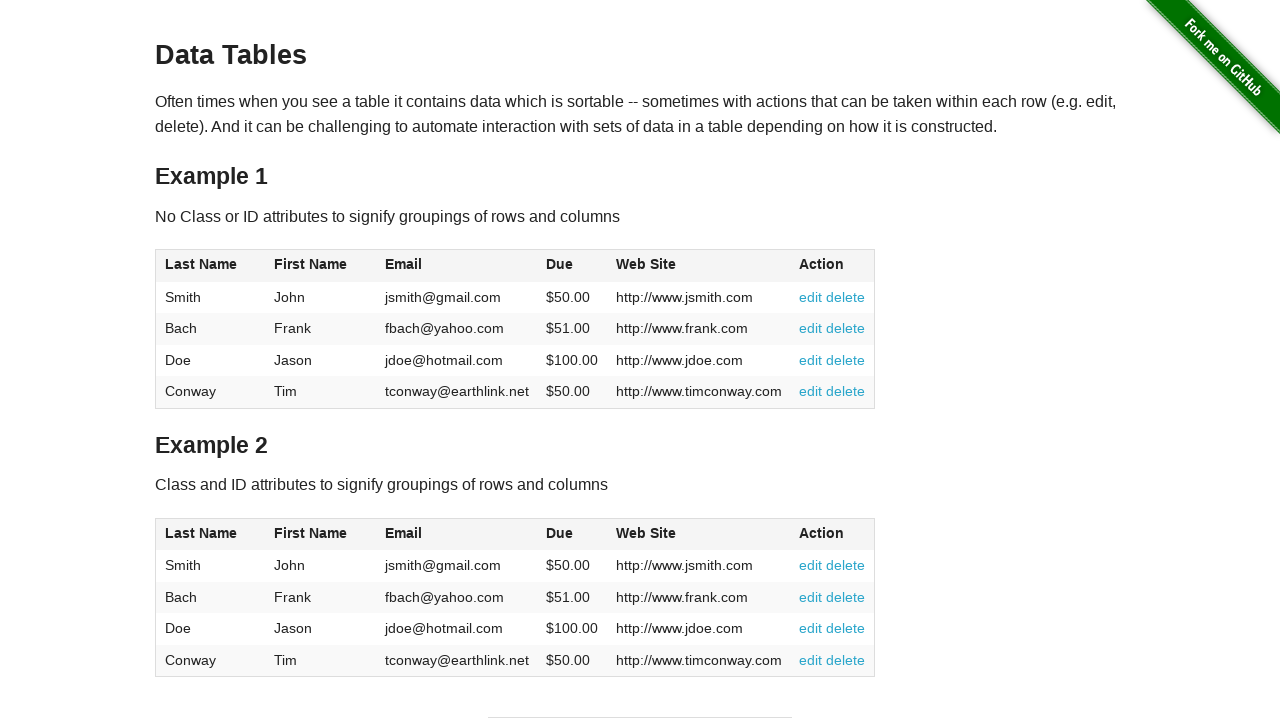